Tests dropdown selection by manually iterating through options and clicking on the one with text "Option 1", then verifying the selection was made correctly.

Starting URL: https://the-internet.herokuapp.com/dropdown

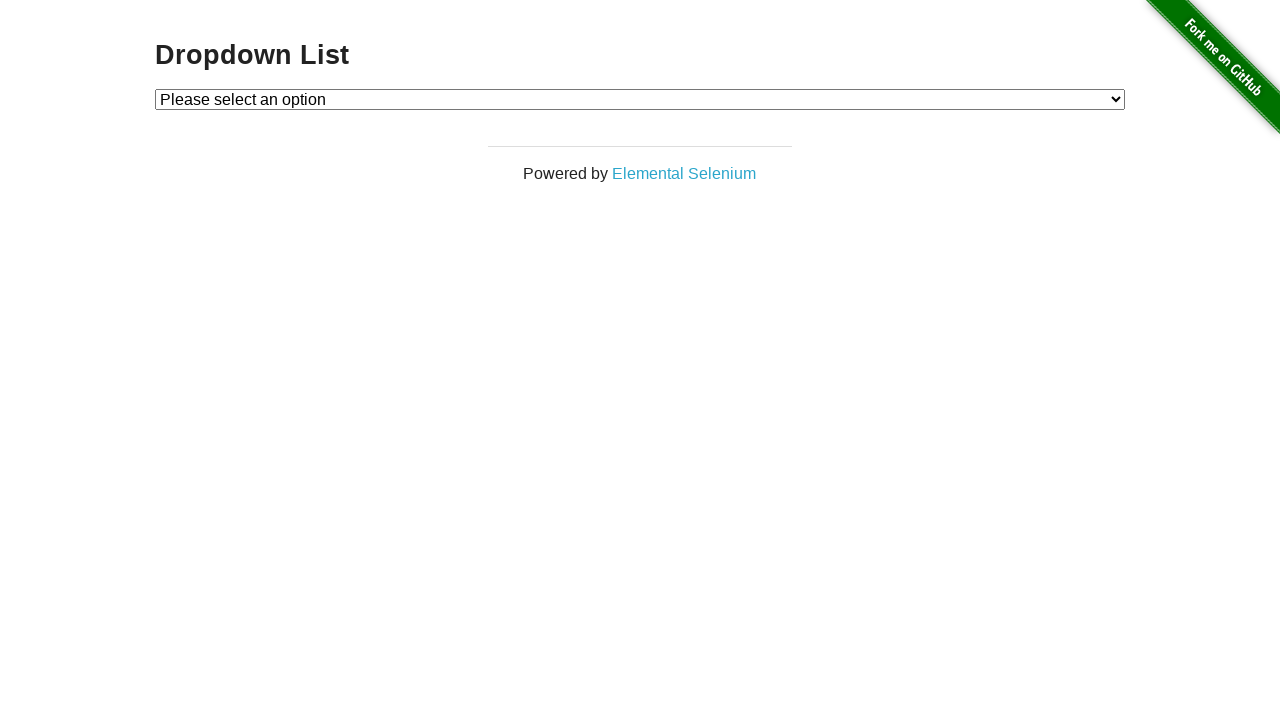

Selected 'Option 1' from dropdown on #dropdown
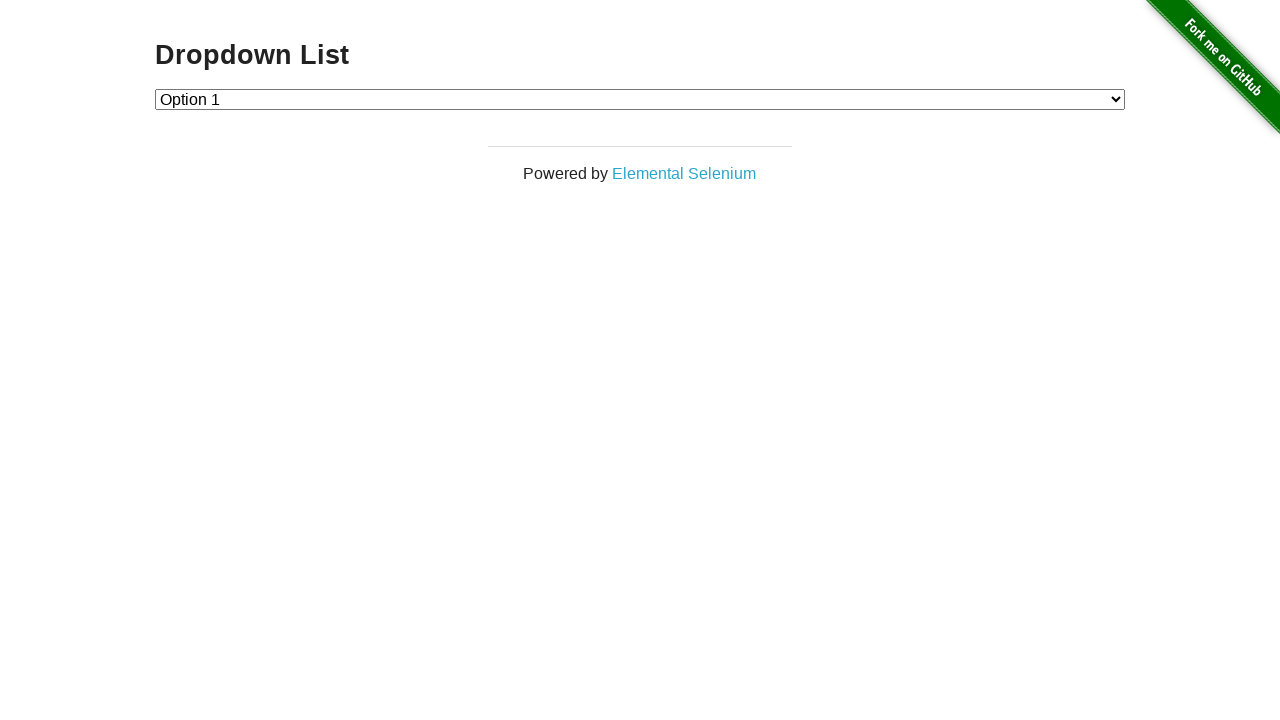

Retrieved selected dropdown value
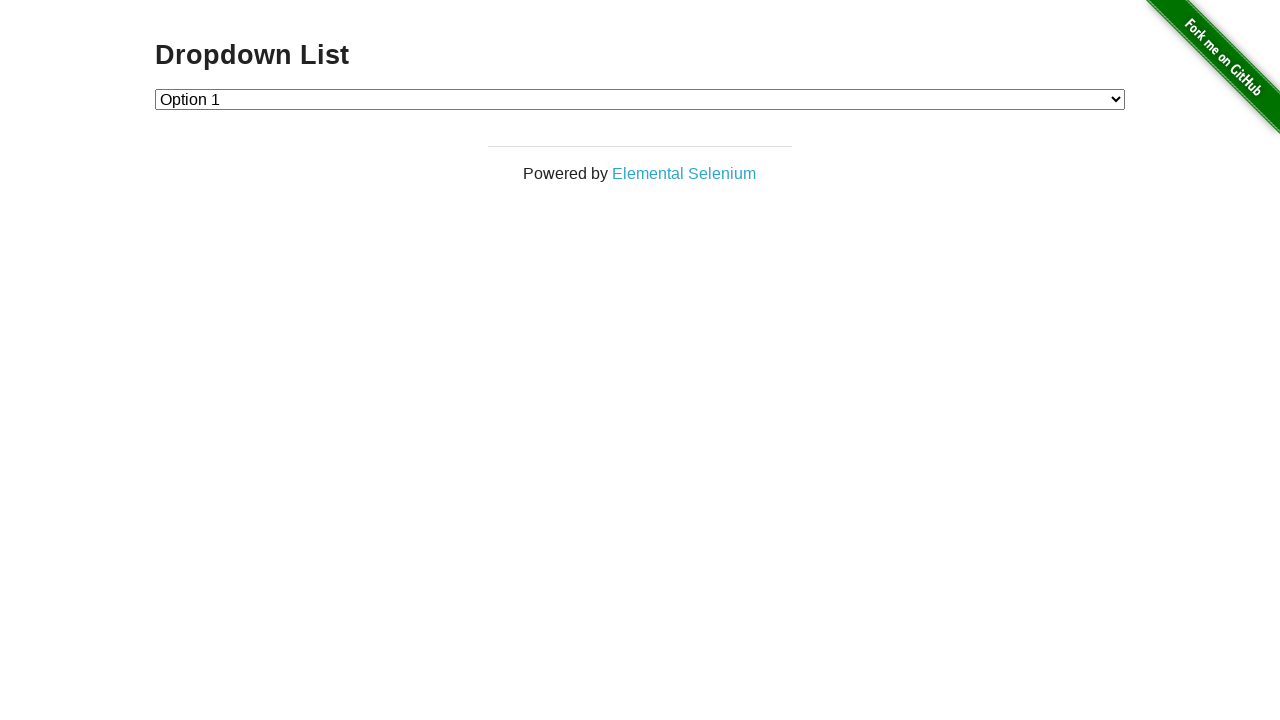

Verified dropdown selection is correct - value is '1'
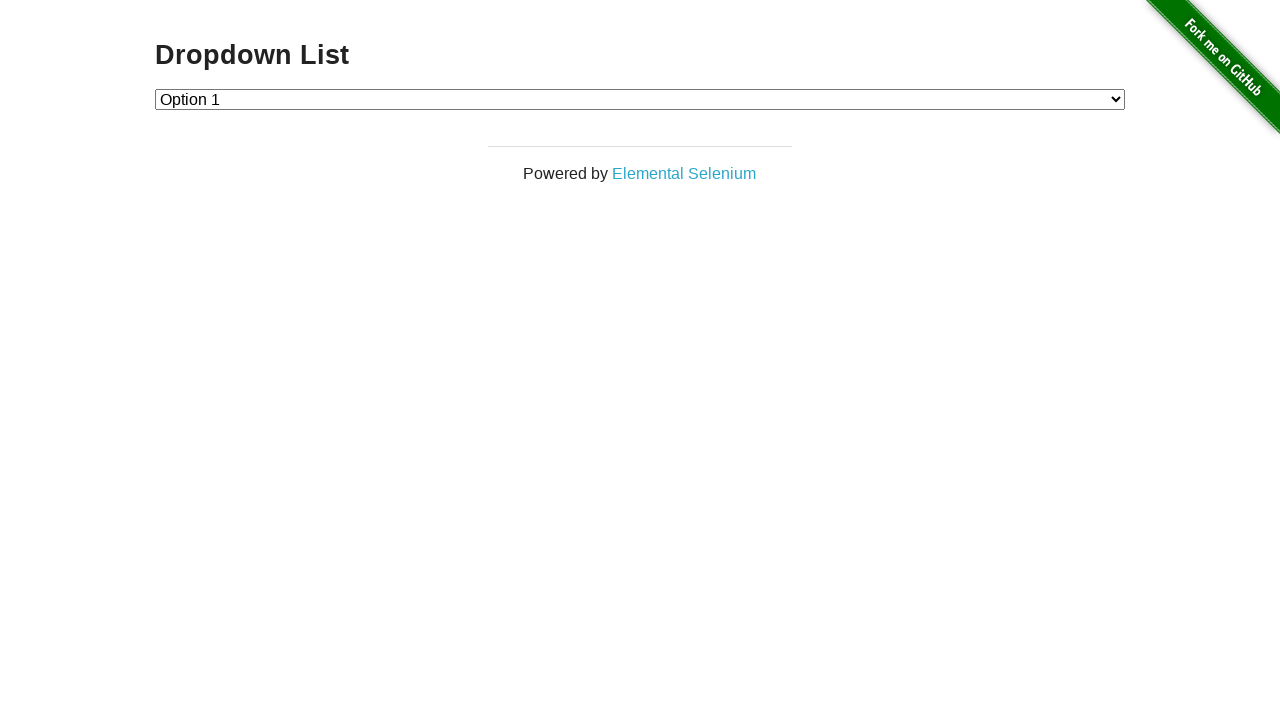

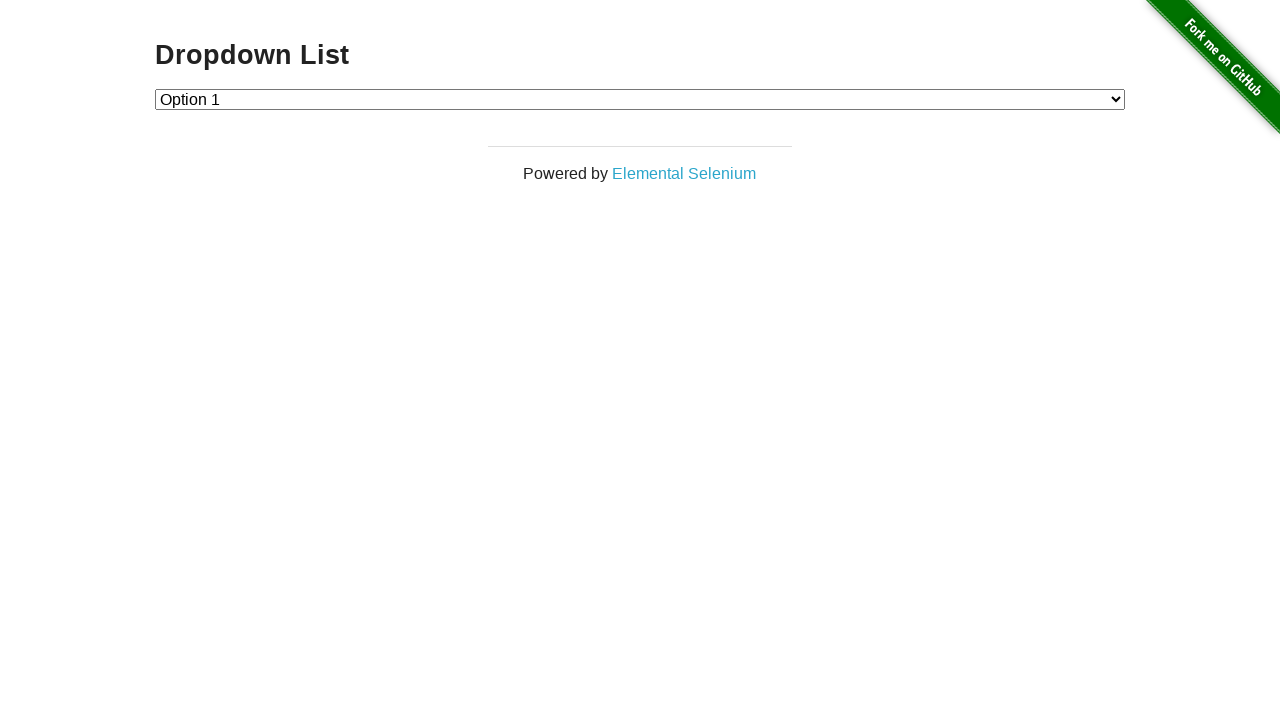